Tests filling a textarea field with text and verifying the entered value

Starting URL: https://omayo.blogspot.in/

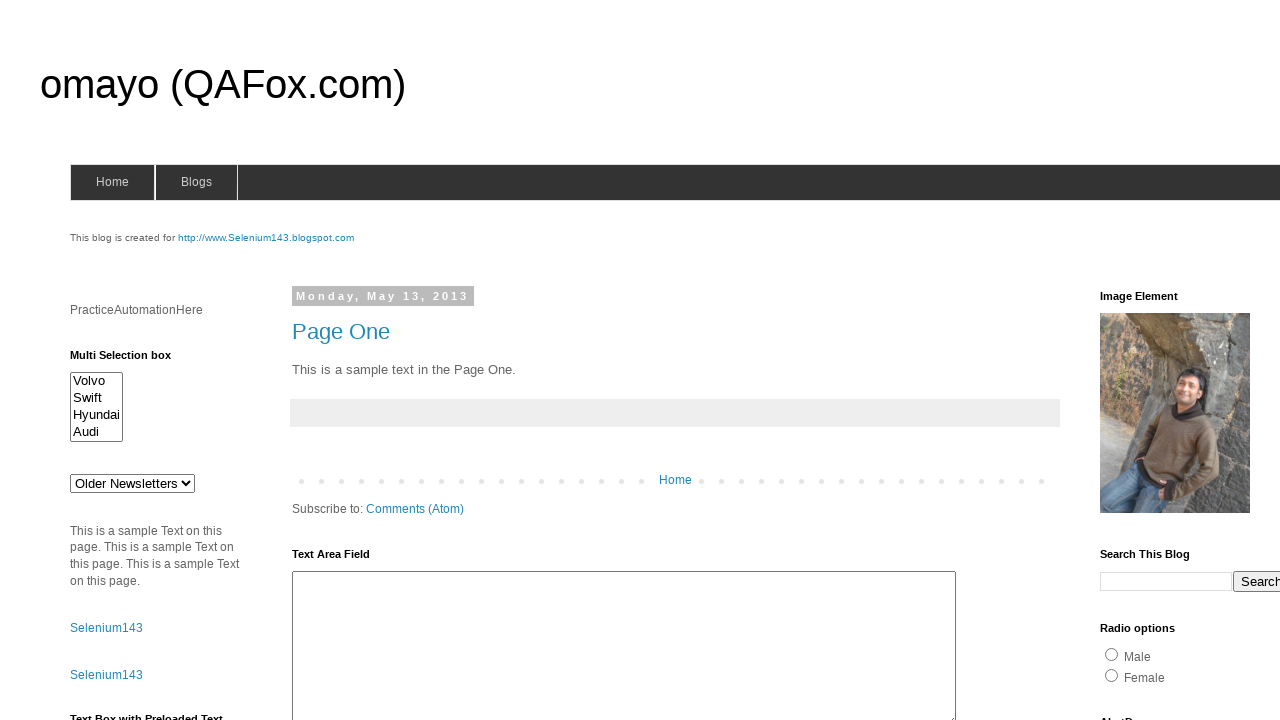

Navigated to https://omayo.blogspot.in/
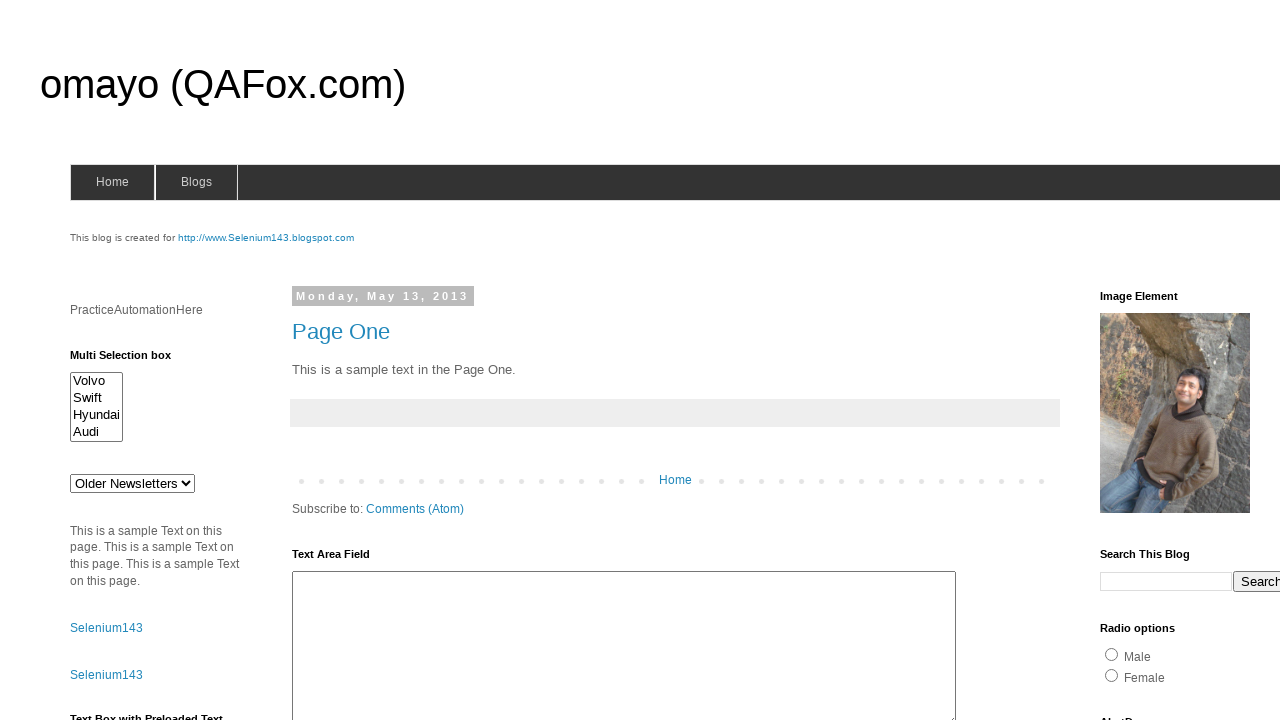

Filled textarea field #ta1 with 'John Smith Developer' on #ta1
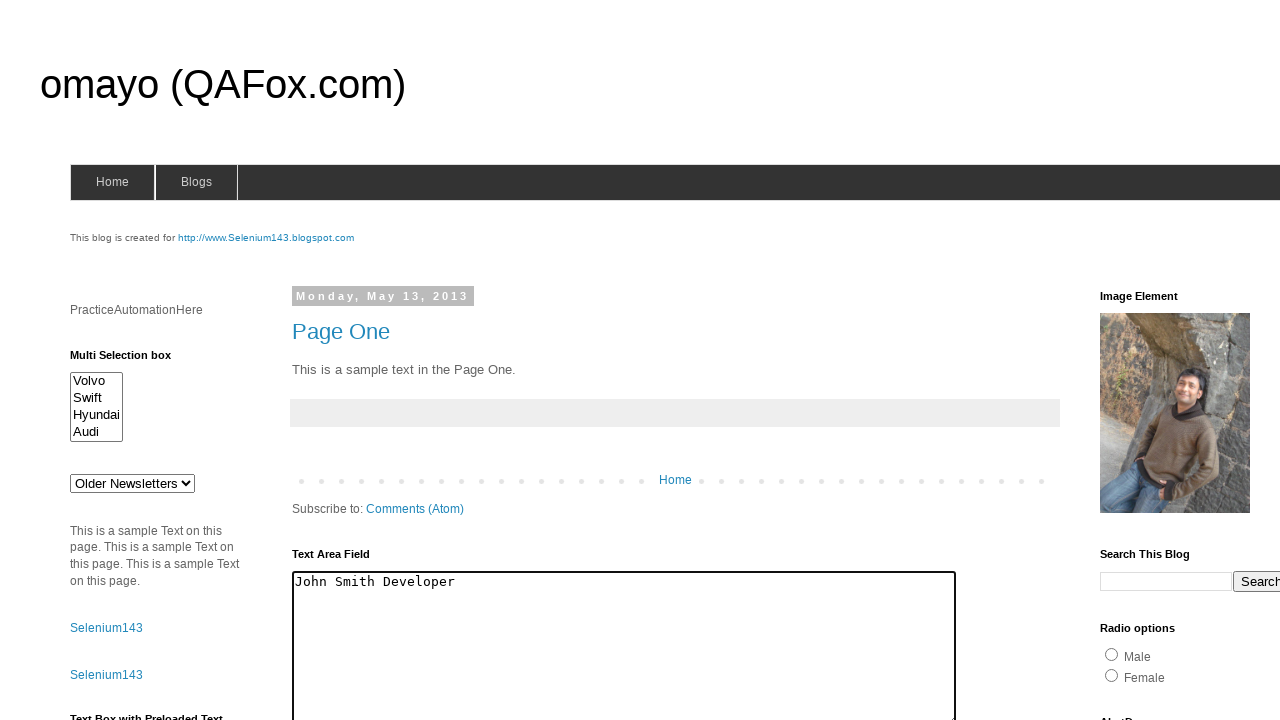

Retrieved textarea value to verify entry
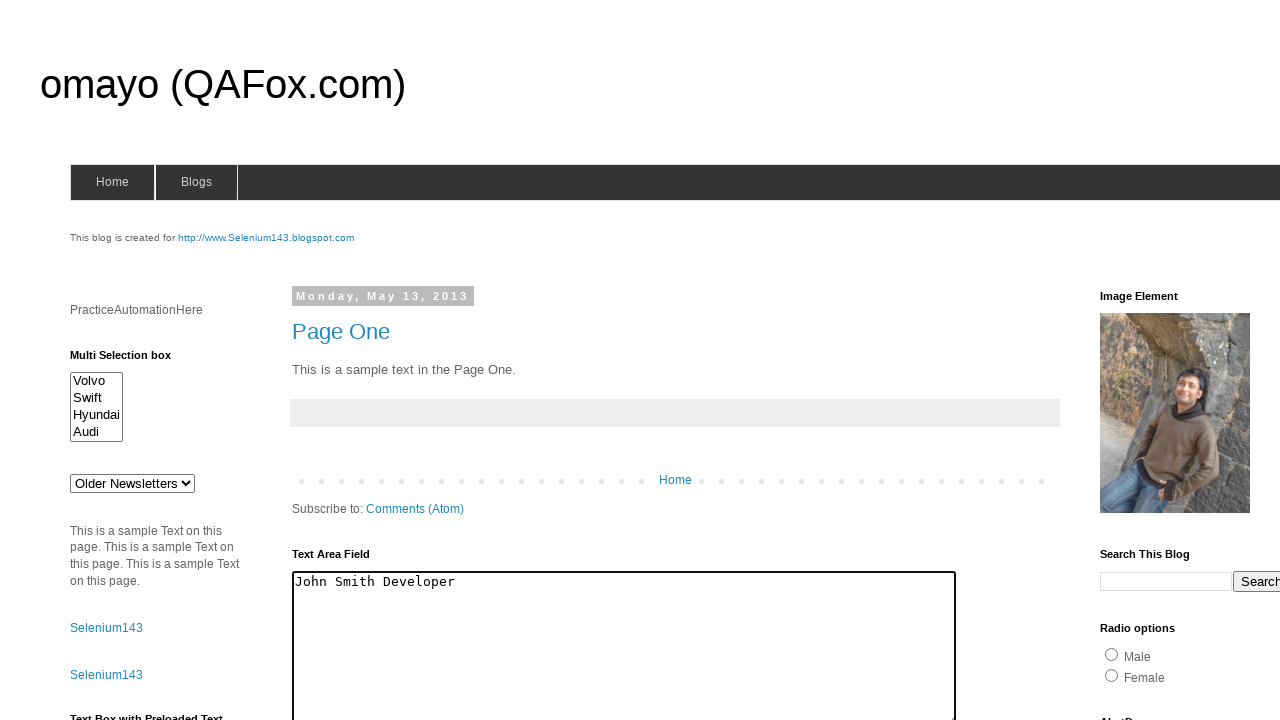

Printed entered text: John Smith Developer
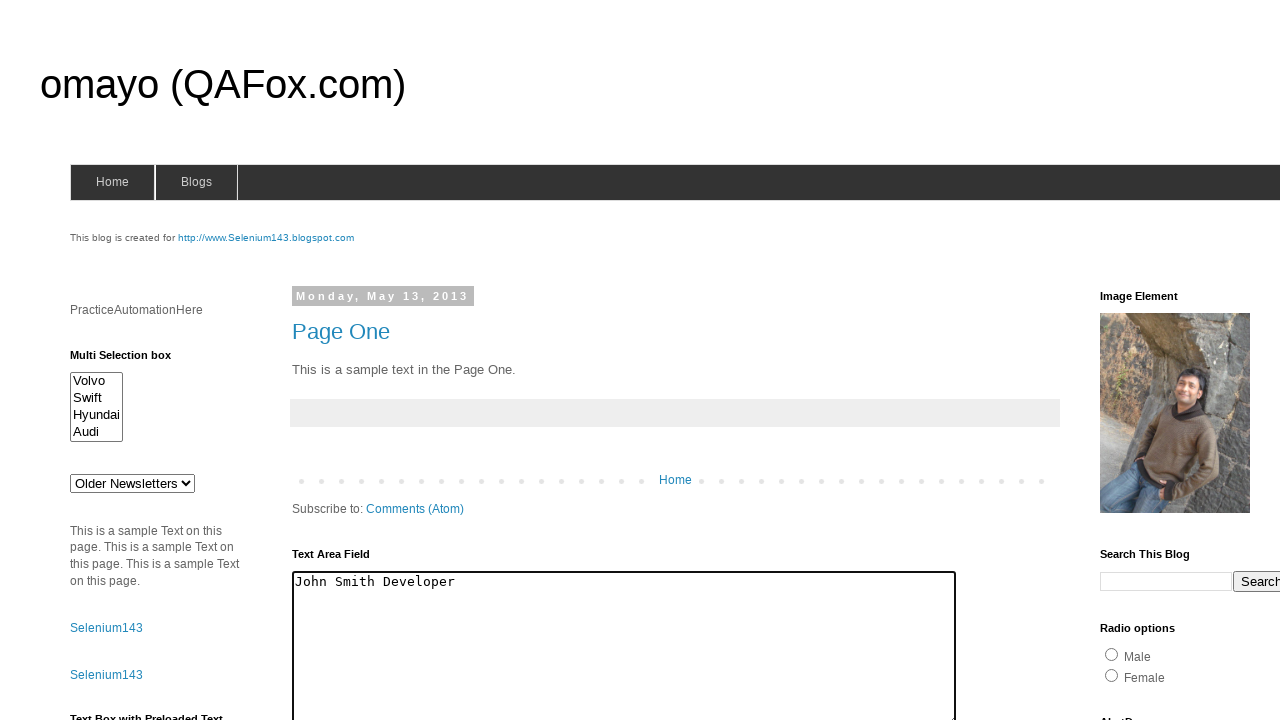

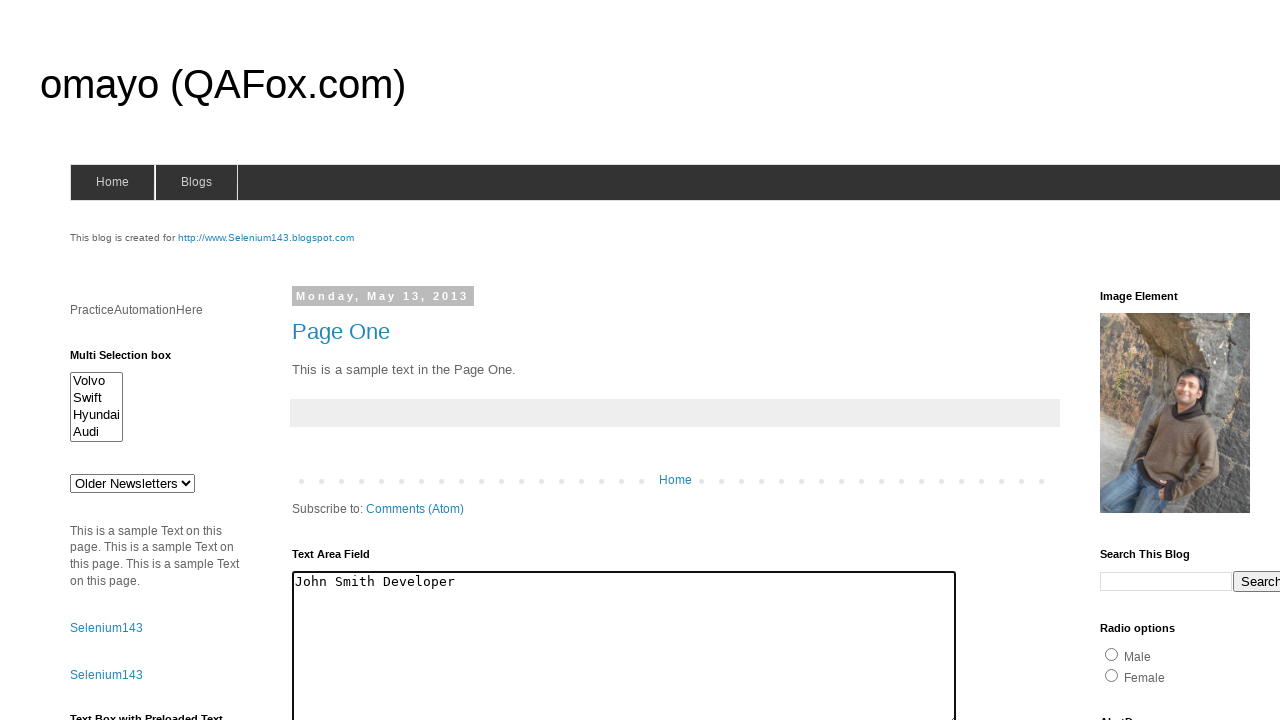